Tests clicking on the Help link and verifying navigation to the help page

Starting URL: https://radientanalytics.com

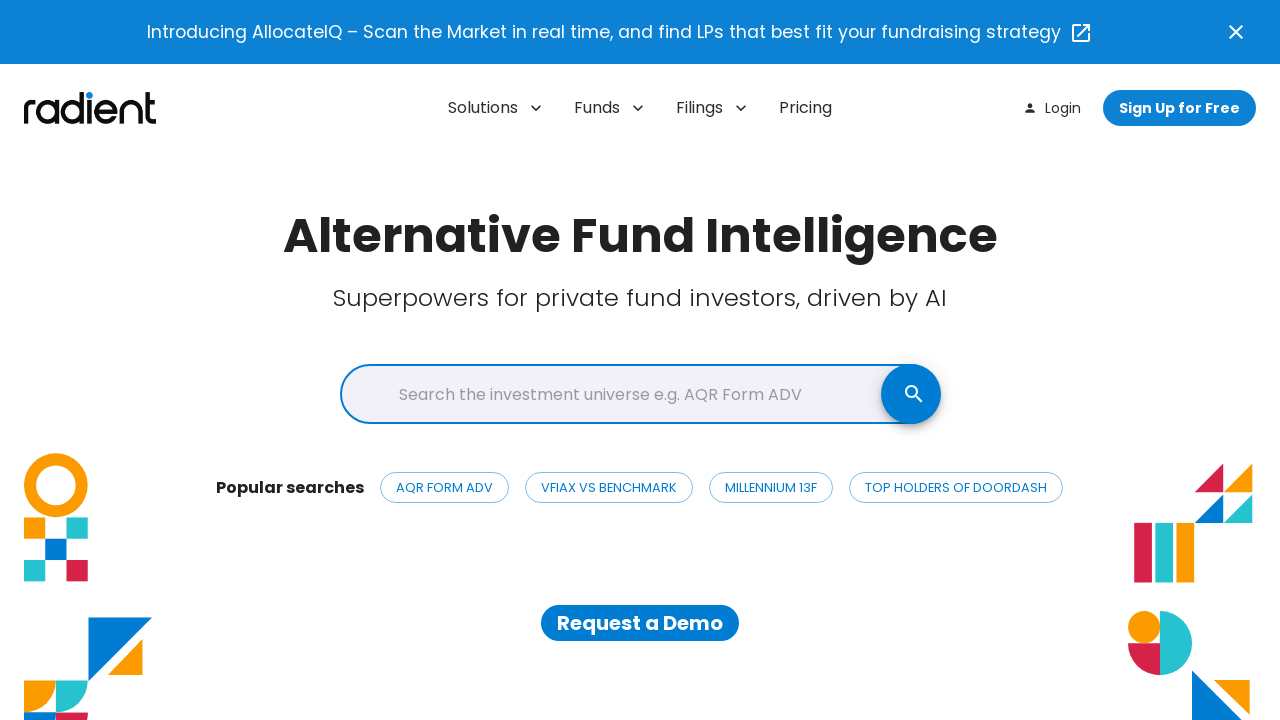

Navigated to https://radientanalytics.com
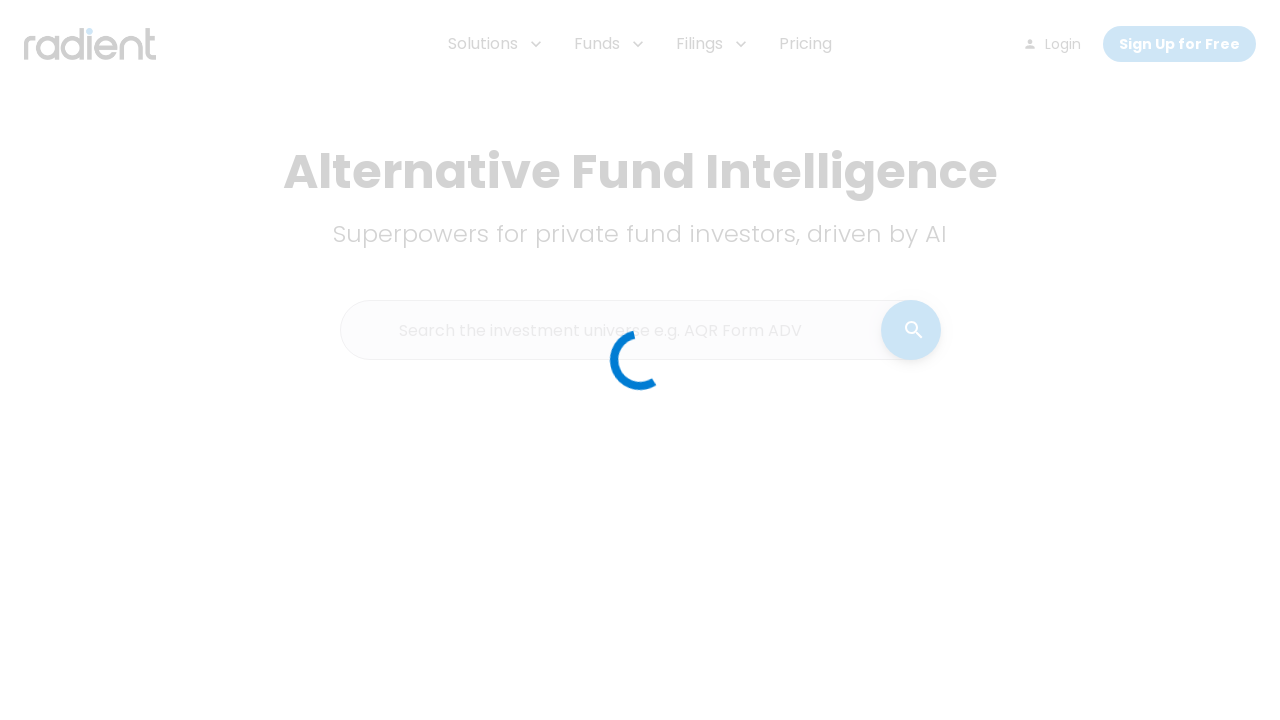

Clicked Help link at (724, 447) on a[href="https://radientanalytics.com/web/help"]
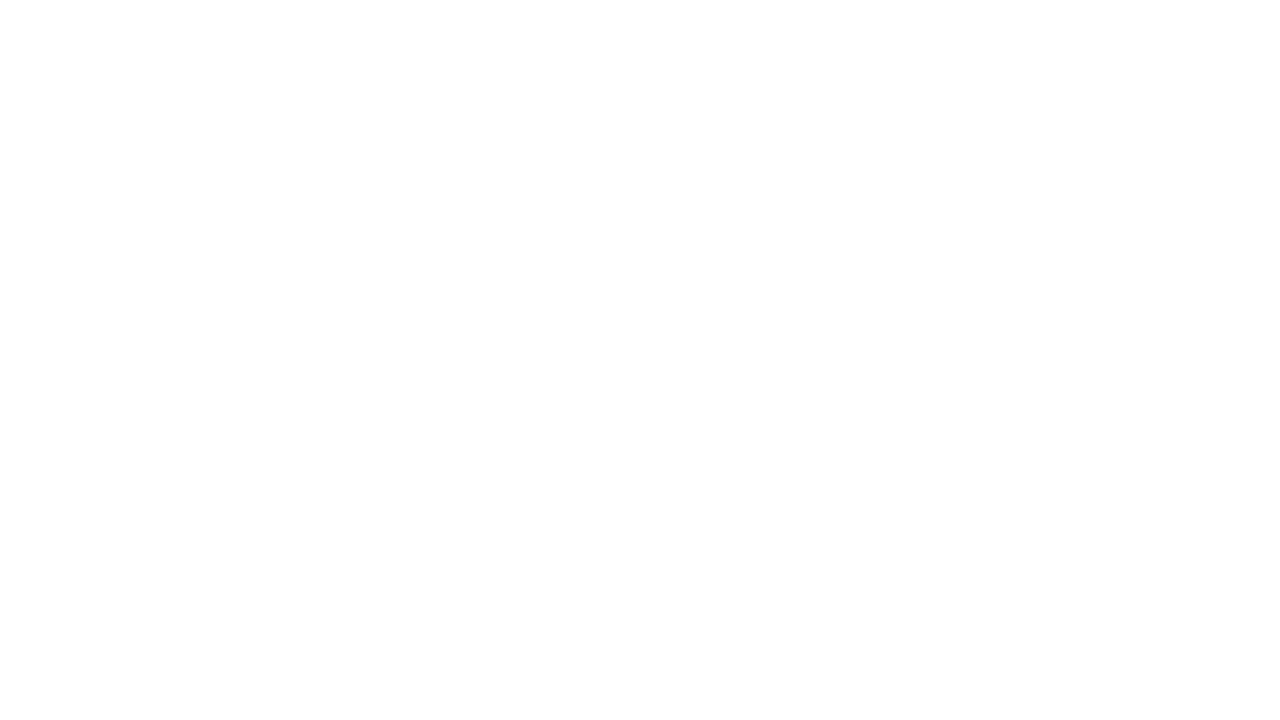

Successfully navigated to help page at https://radientanalytics.com/web/help
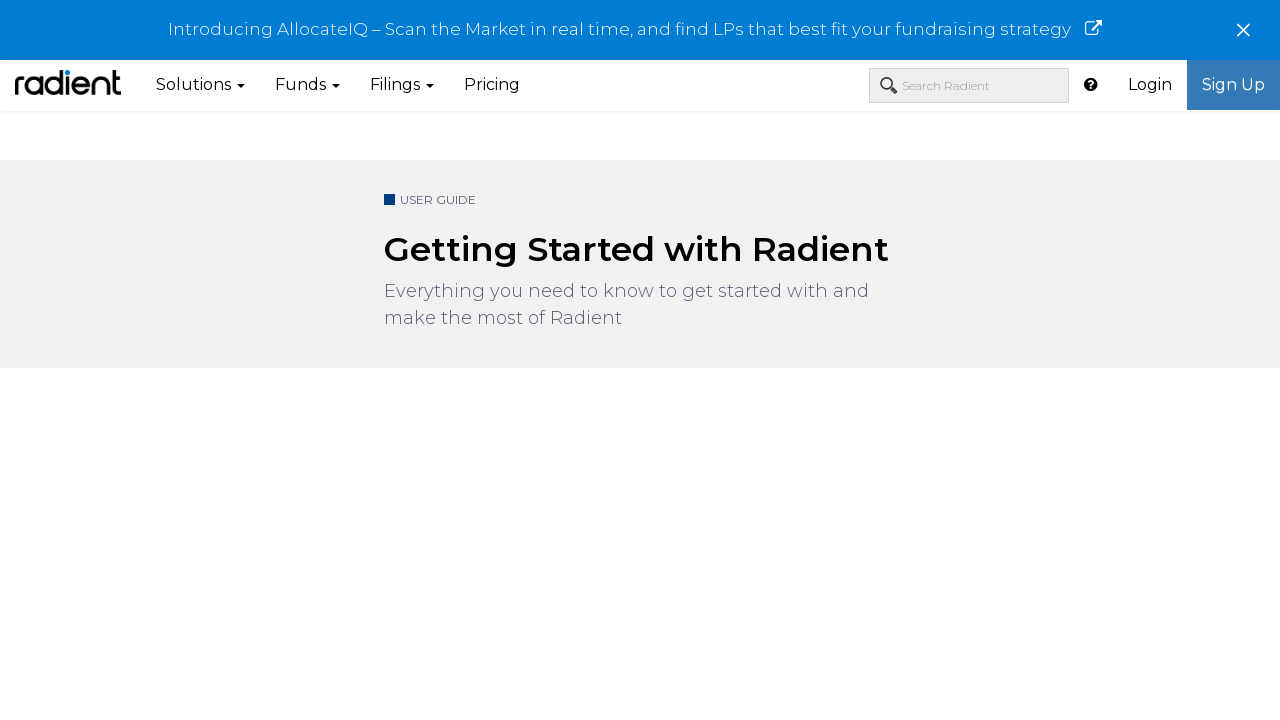

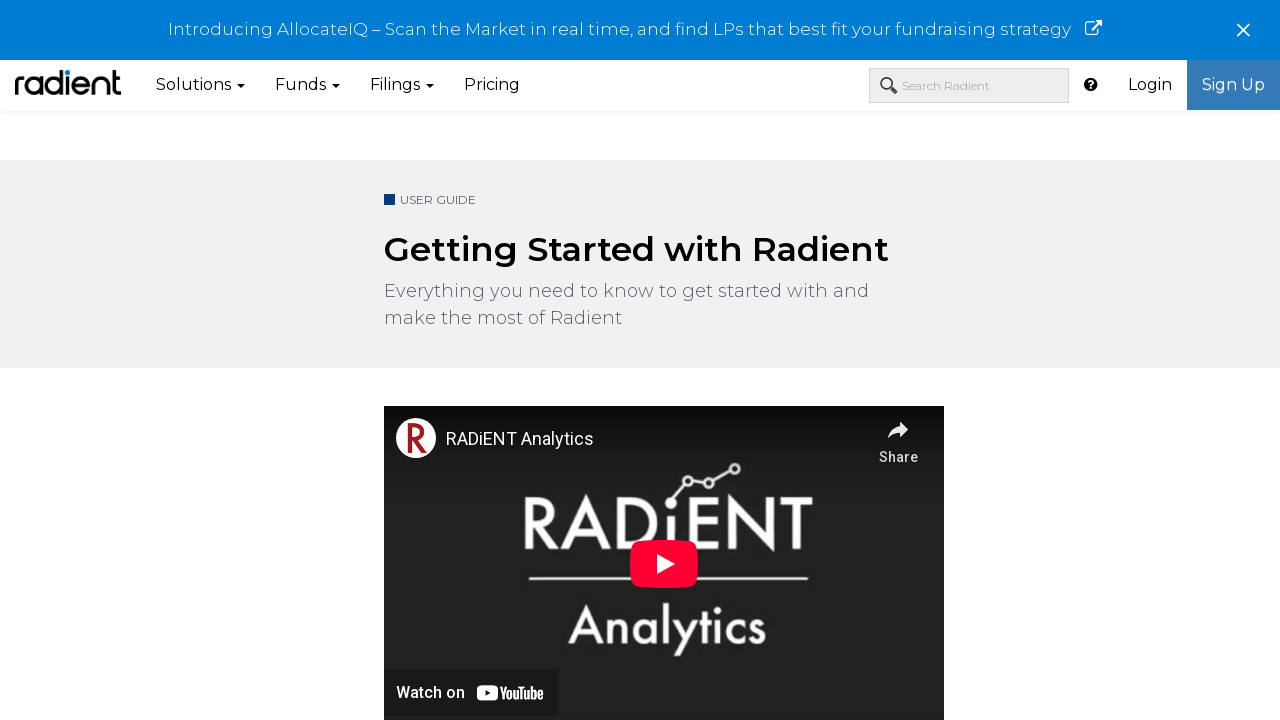